Tests sorting the Email column in ascending order by clicking the column header and verifying the values are ordered correctly

Starting URL: http://the-internet.herokuapp.com/tables

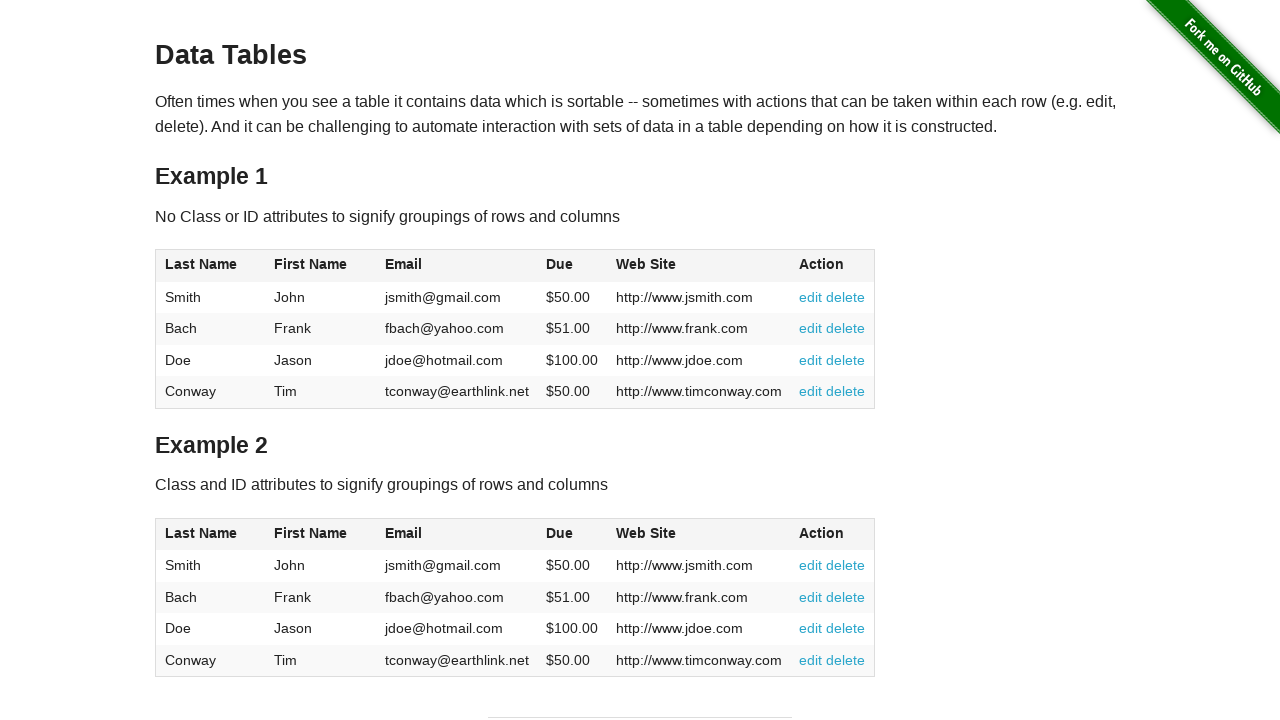

Clicked Email column header to sort in ascending order at (457, 266) on #table1 thead tr th:nth-of-type(3)
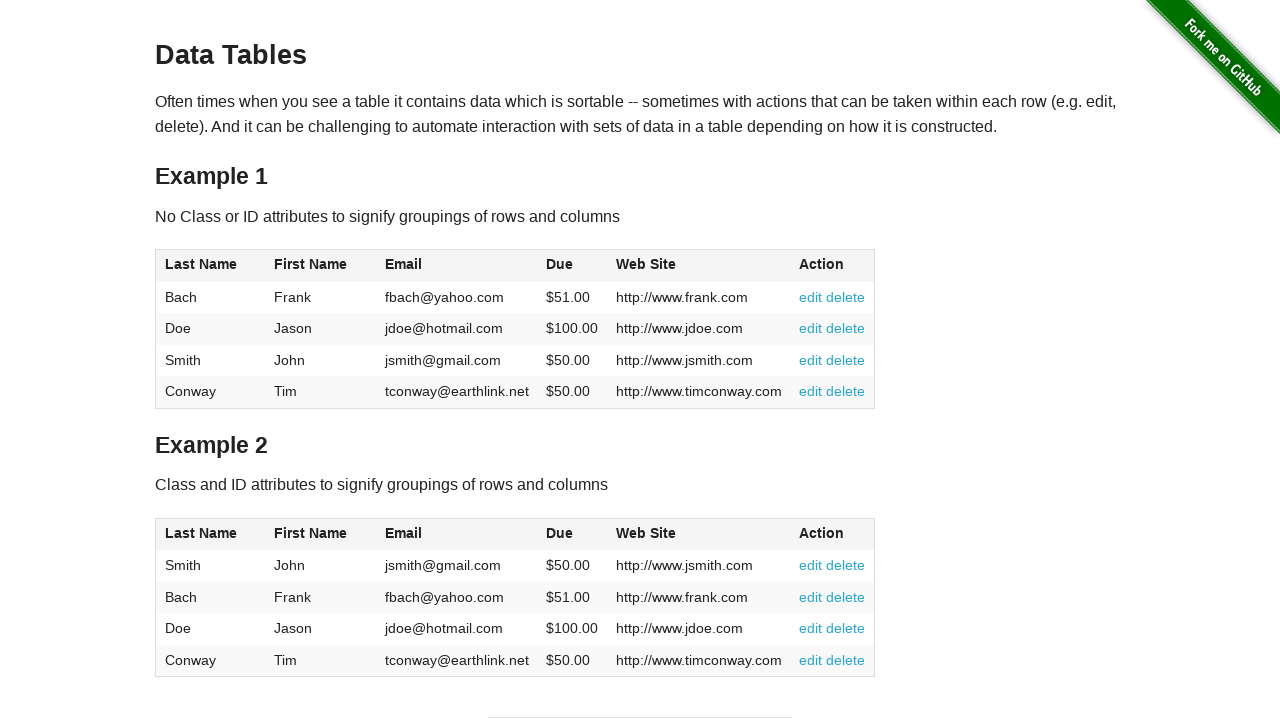

Email column values are now visible after sorting
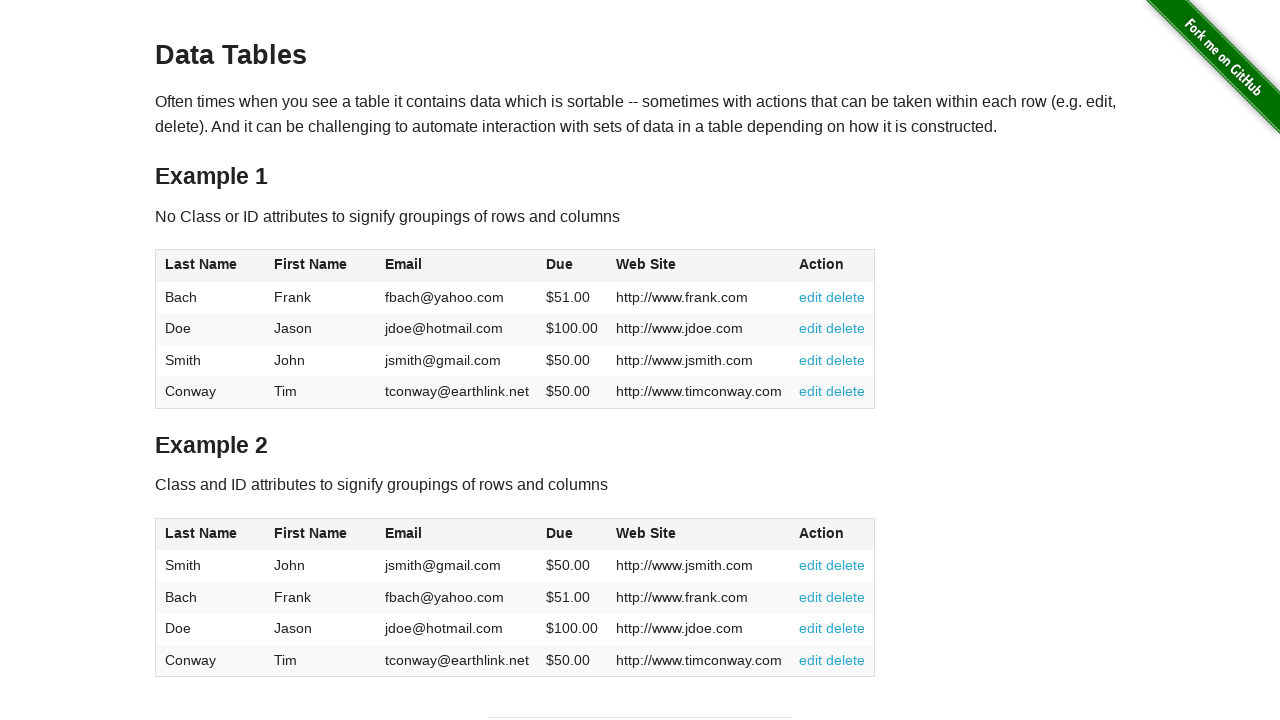

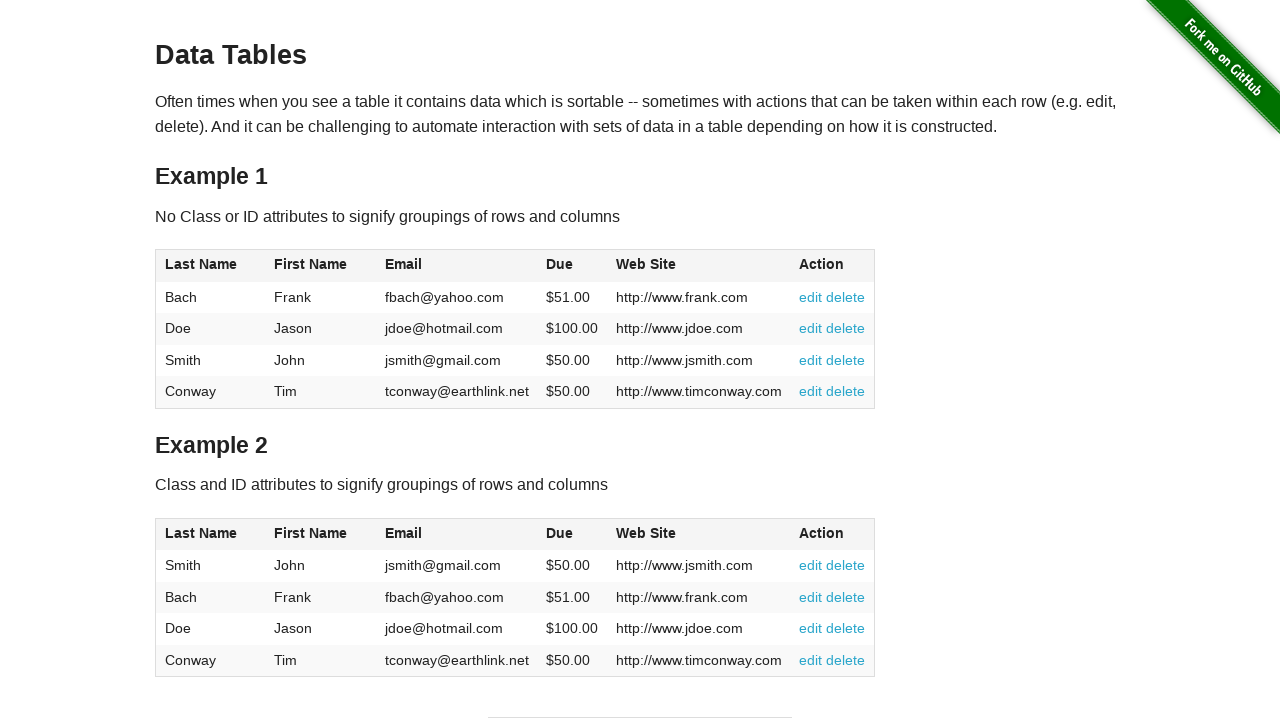